Tests table interaction on a Selenium training page by verifying table structure (rows and columns), reading cell values, and clicking on a table header to sort the table.

Starting URL: https://v1.training-support.net/selenium/tables

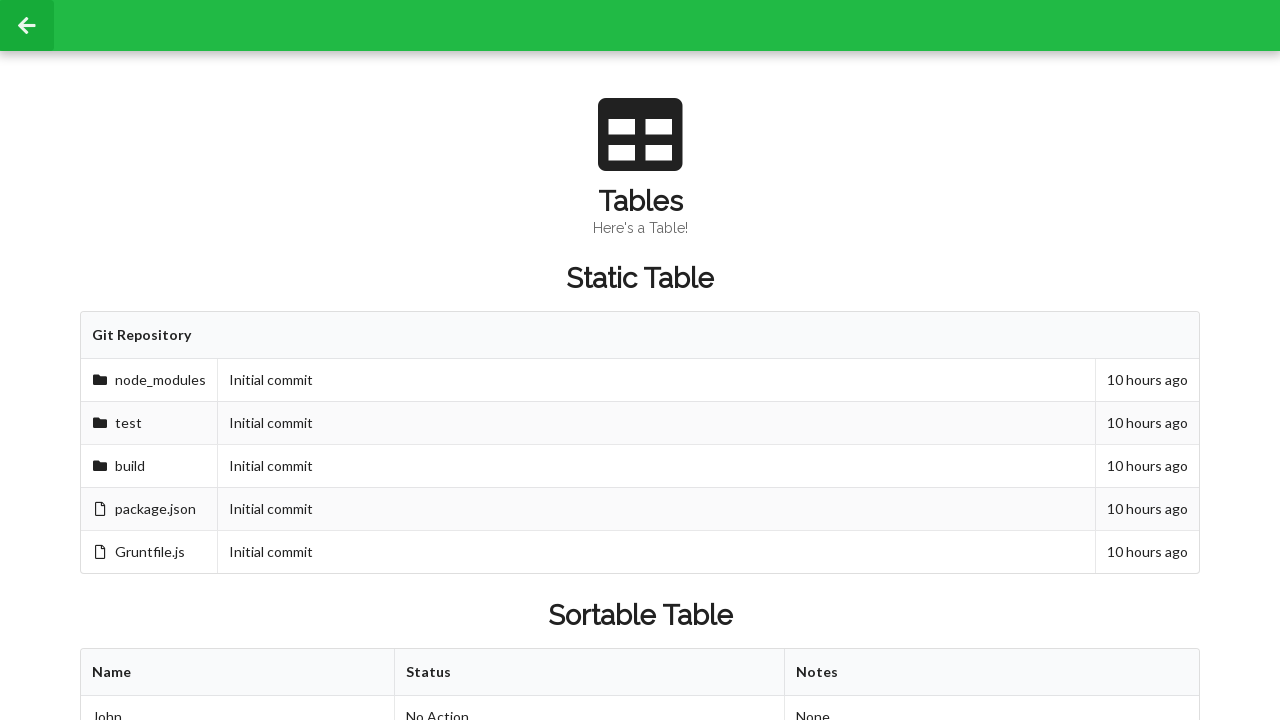

Waited for sortable table to be present
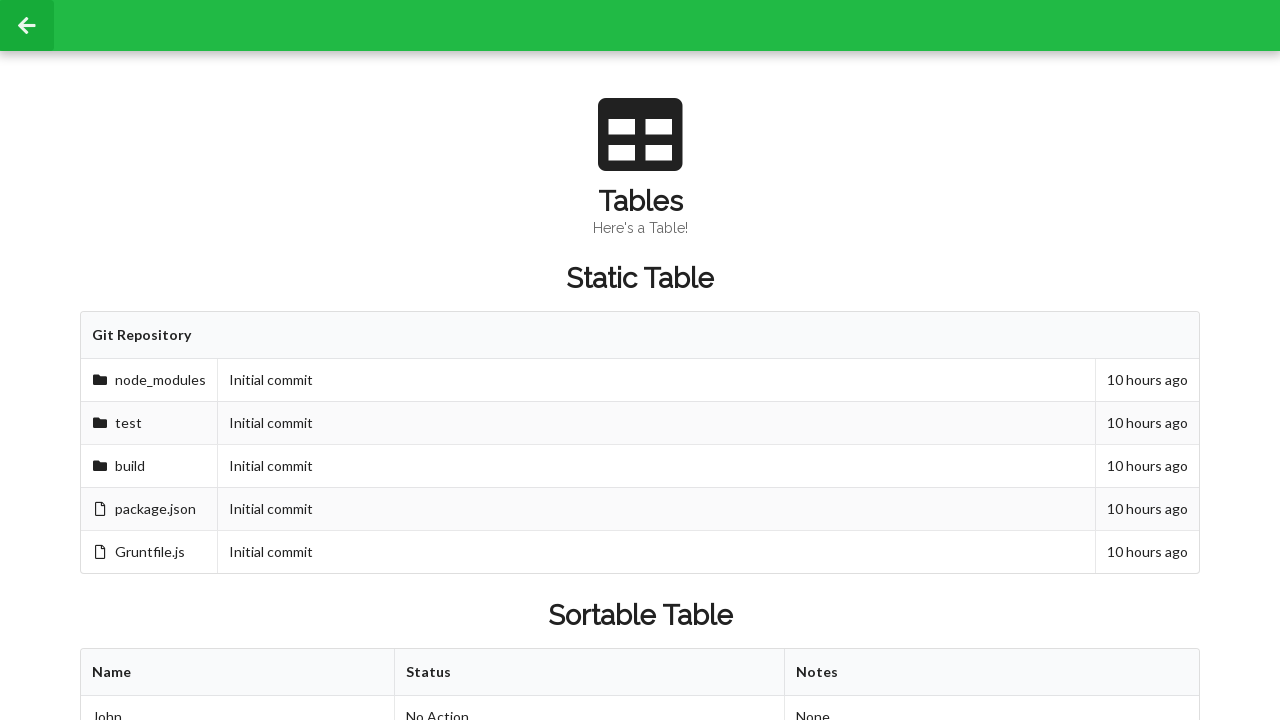

Located all table rows to verify table structure
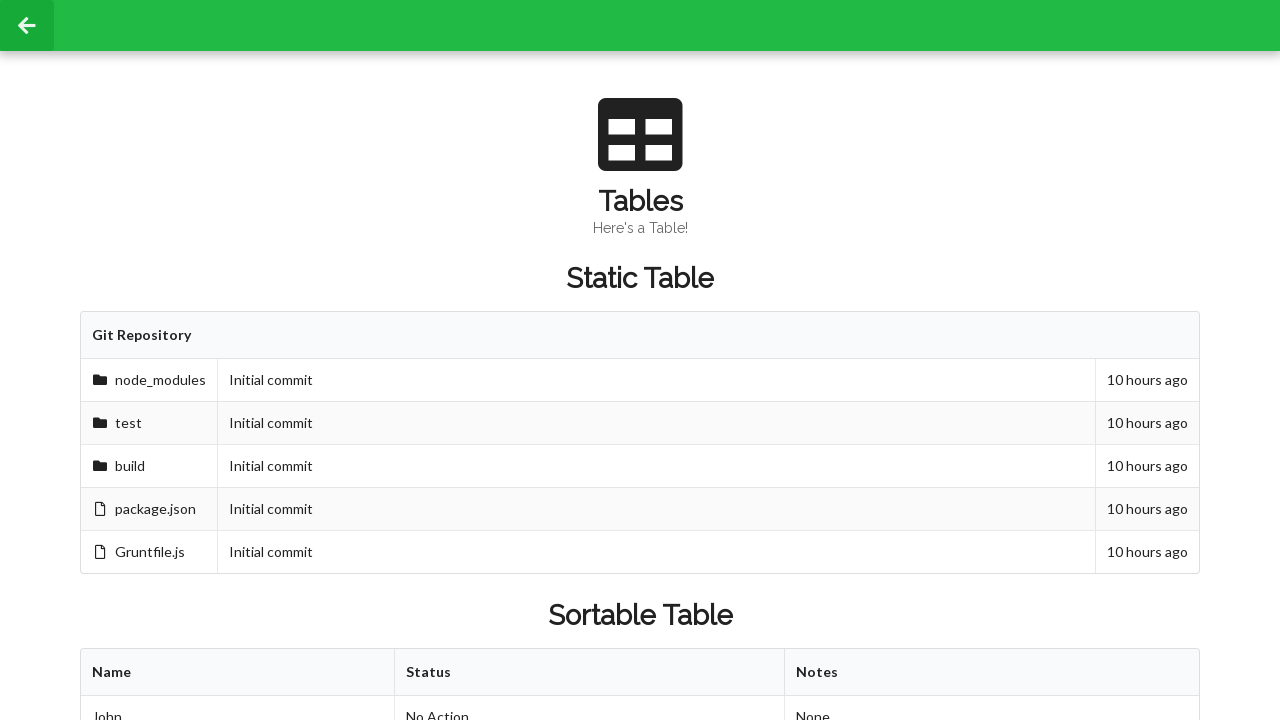

Located all columns in first row to verify column count
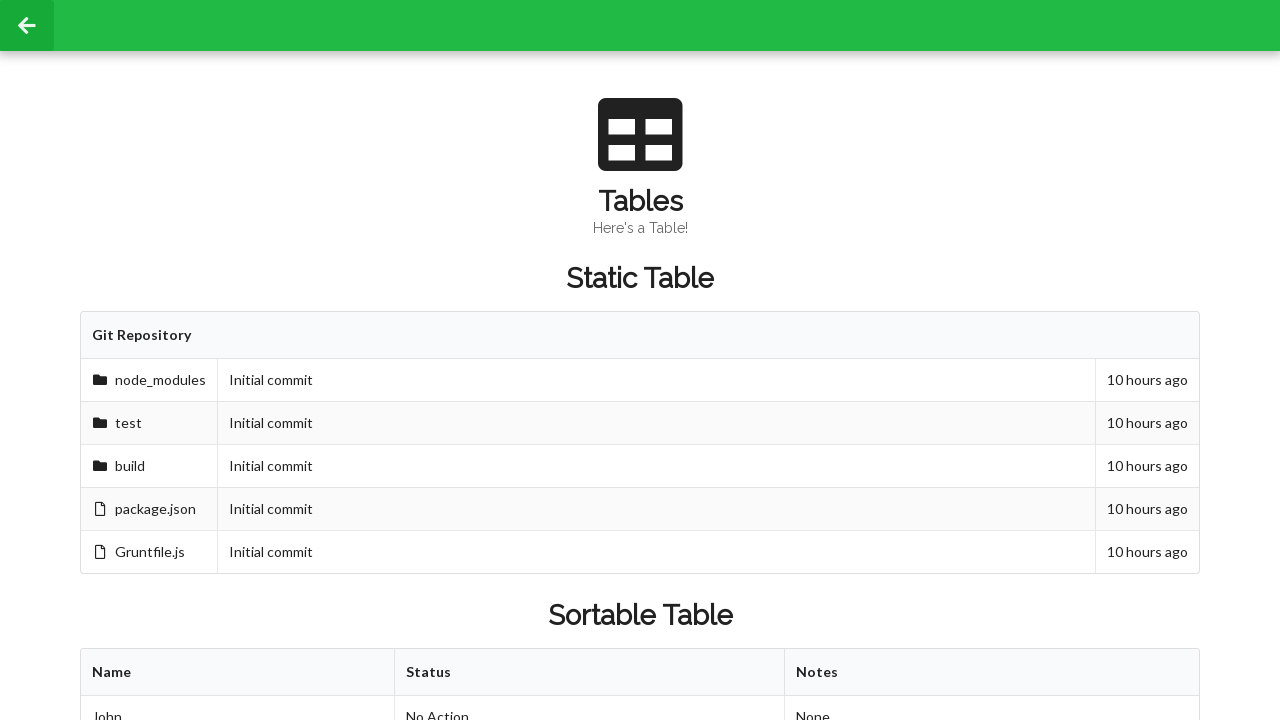

Located cell value at second row, second column
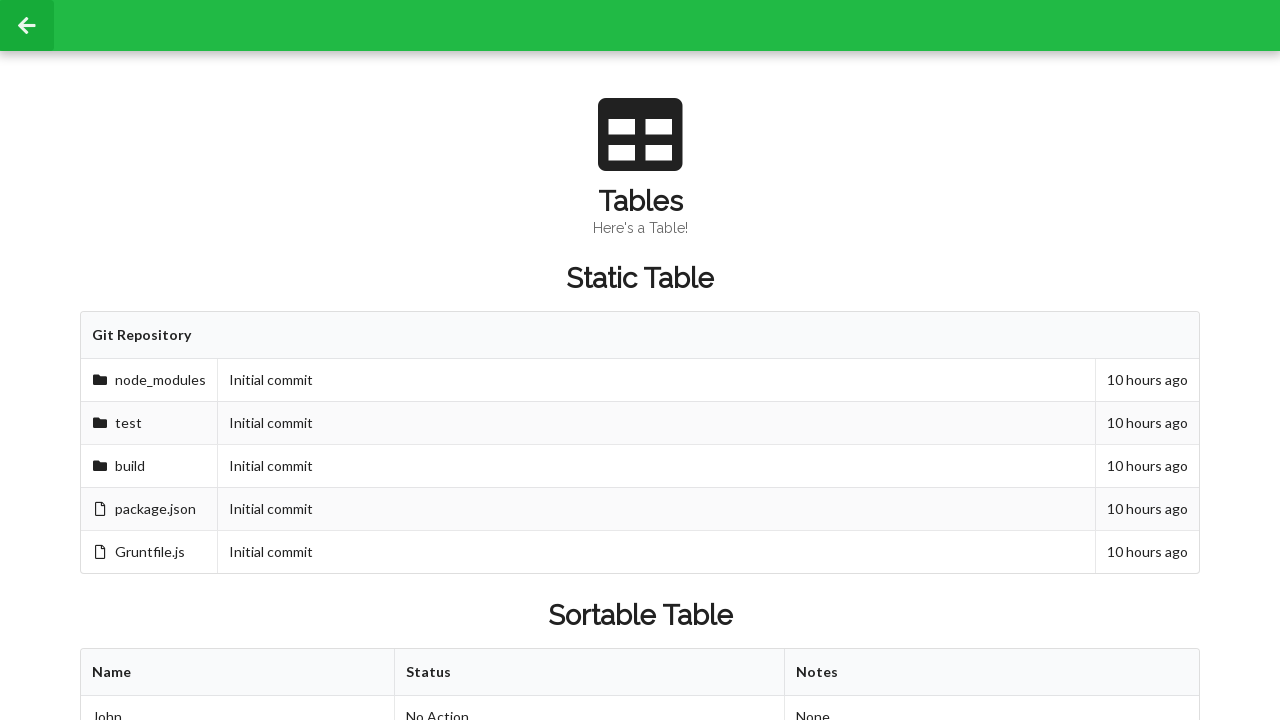

Clicked on first table header to sort the table at (238, 673) on xpath=//table[@id='sortableTable']/thead/tr/th
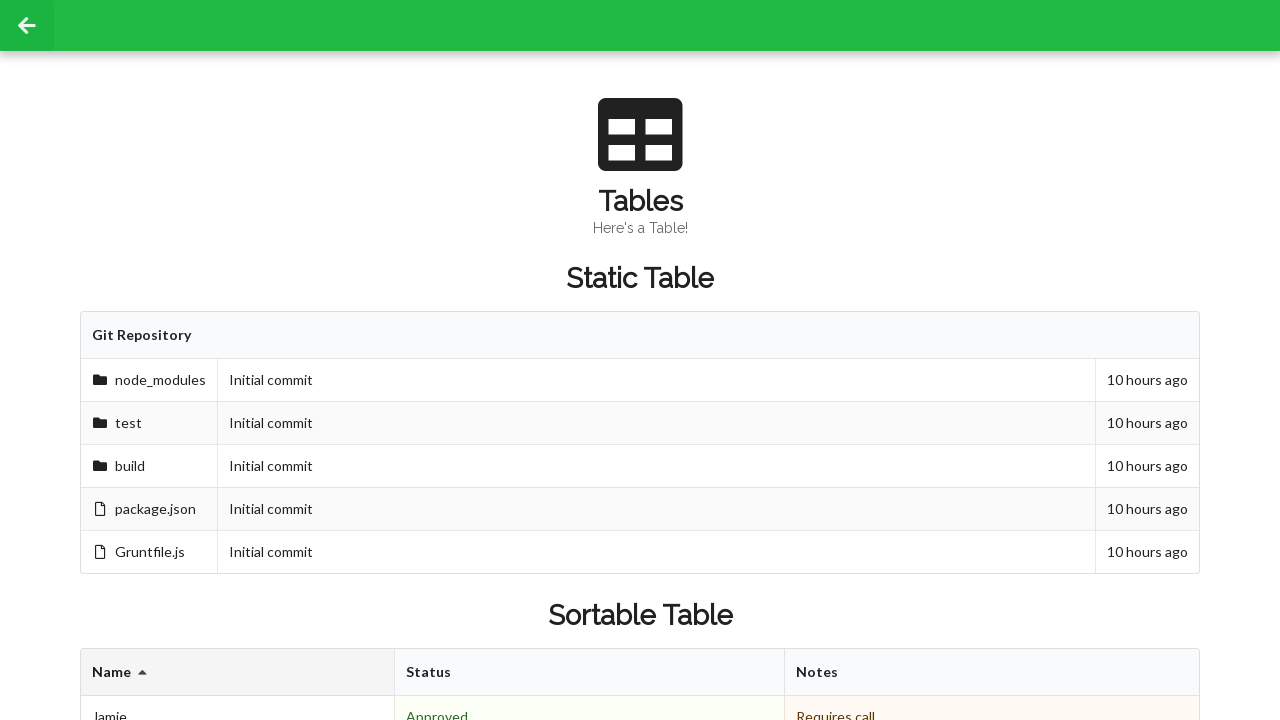

Waited for table to update after sorting
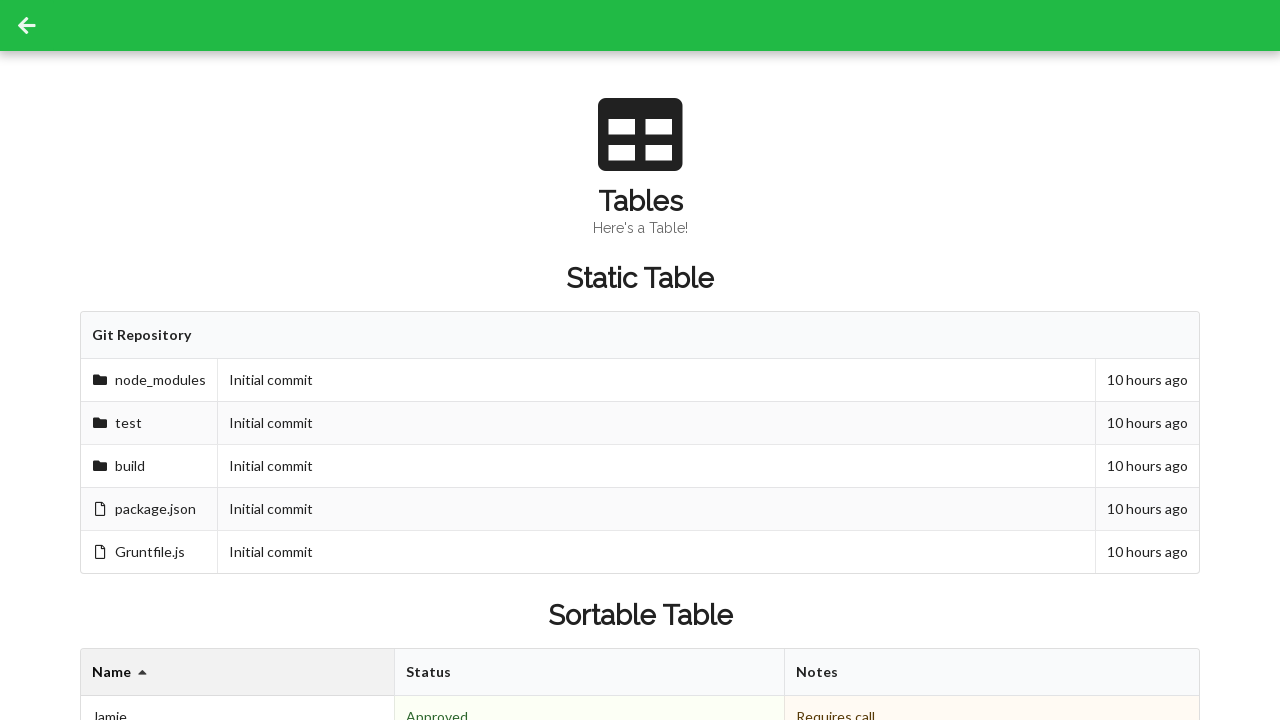

Located footer cells for verification
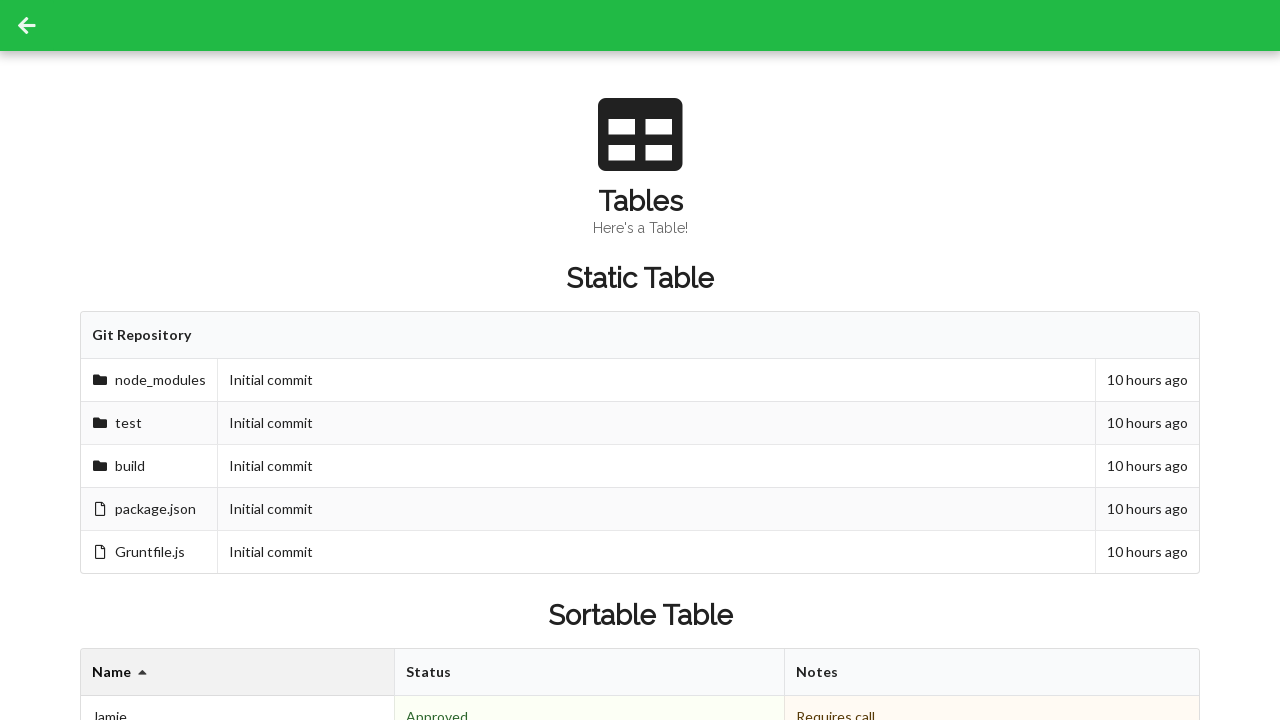

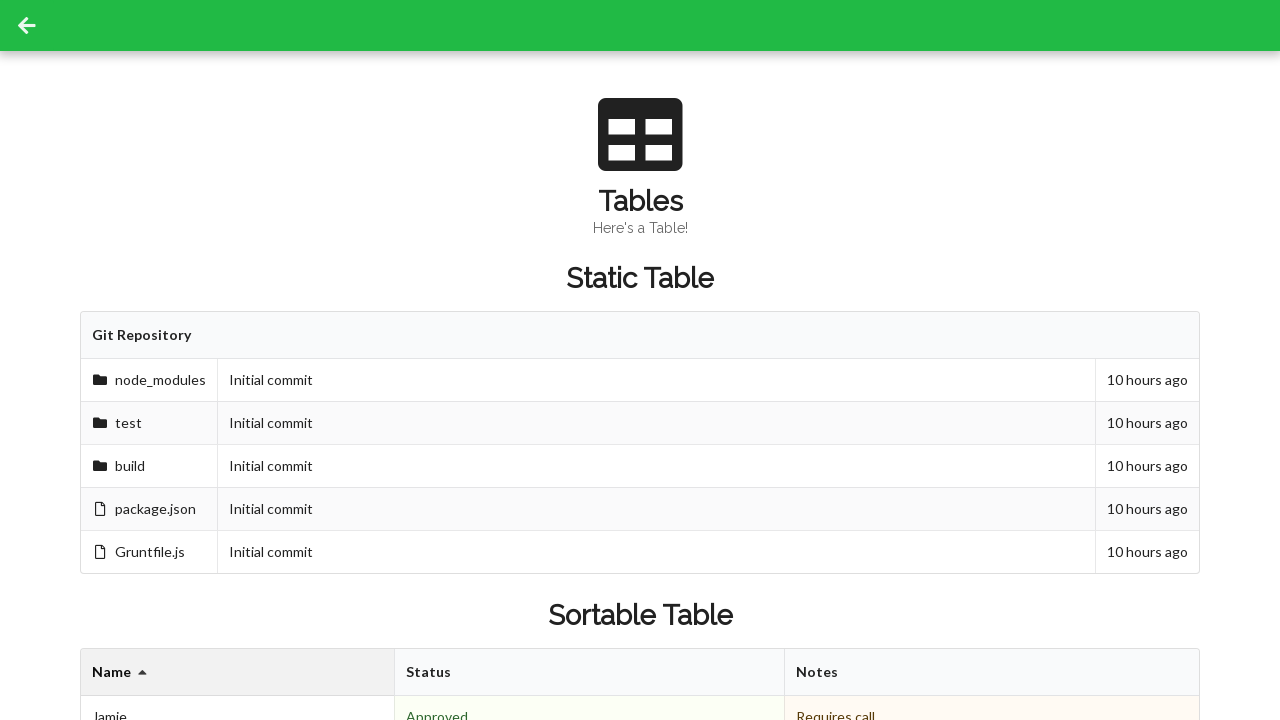